Tests train search functionality on erail.in by searching for trains between two stations and verifying the results are displayed

Starting URL: https://erail.in/

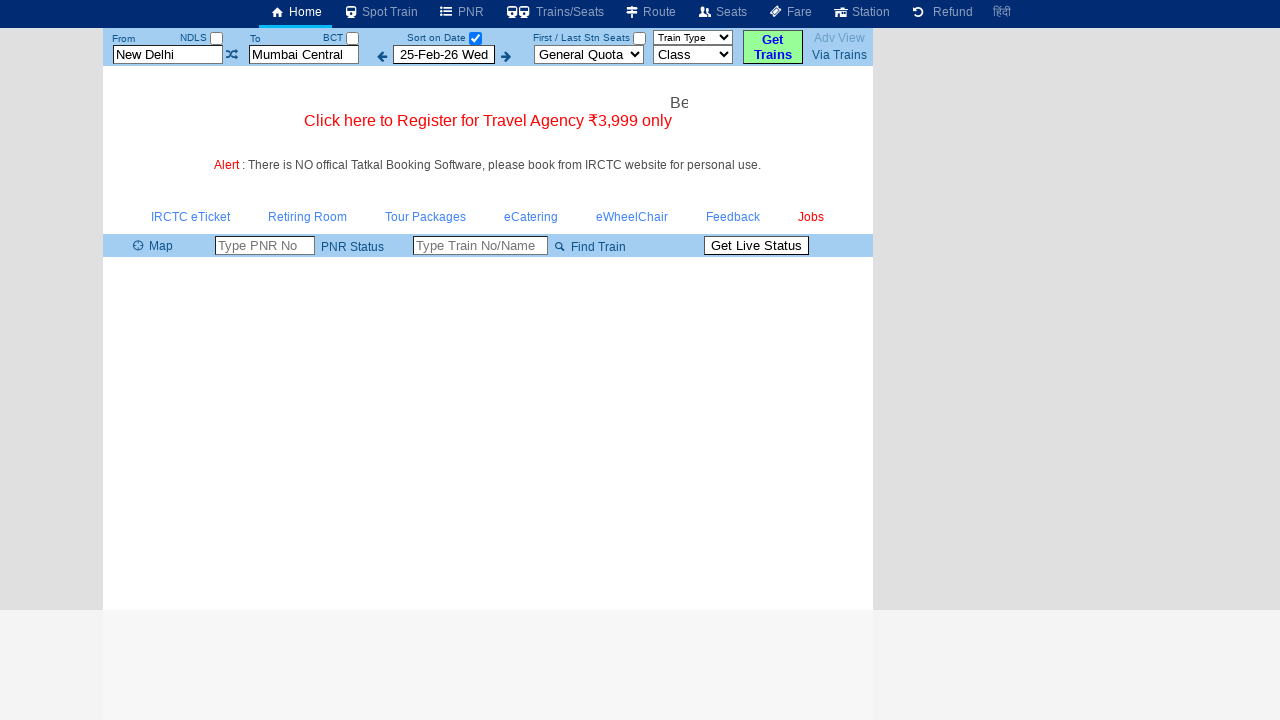

Cleared the From Station field on #txtStationFrom
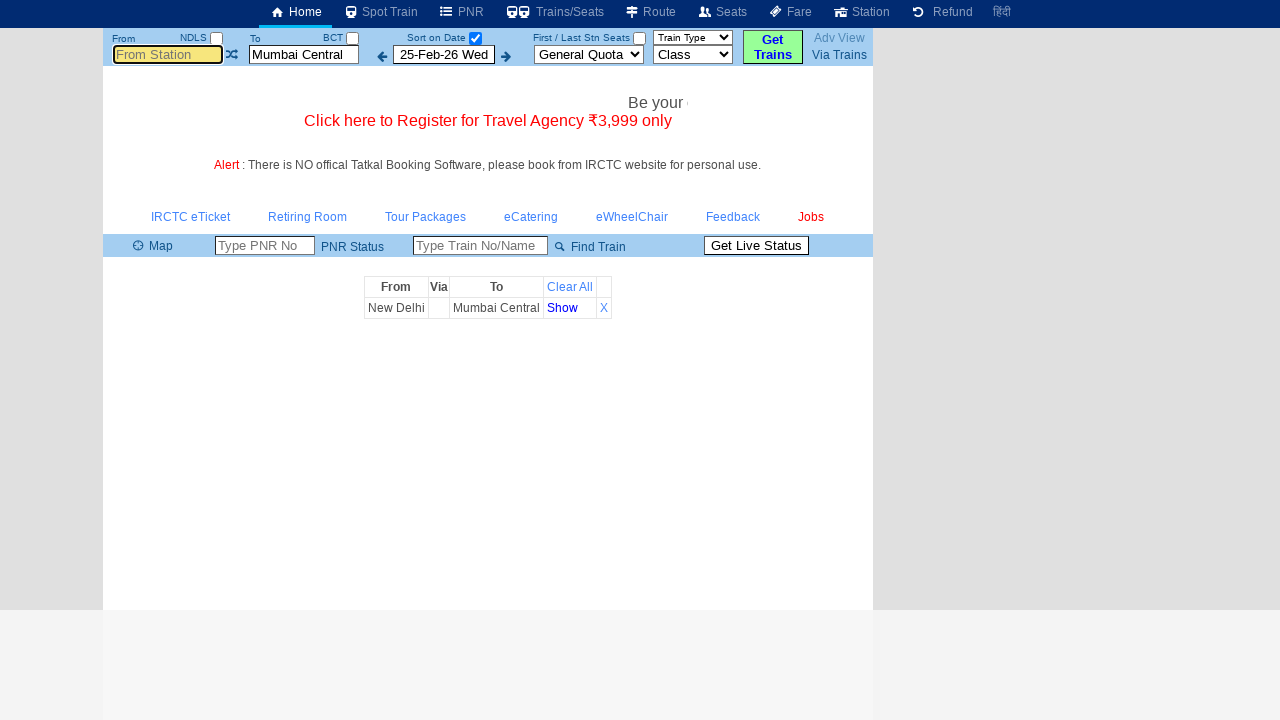

Filled From Station field with 'MAS' on #txtStationFrom
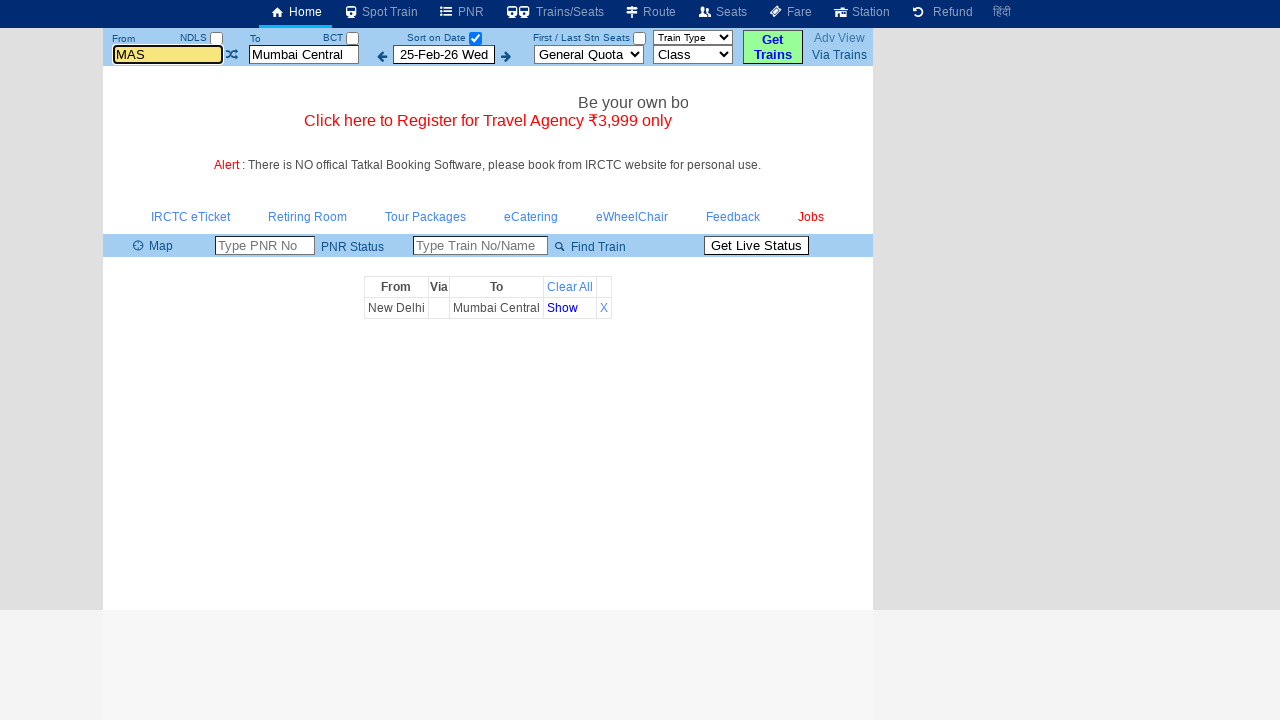

Cleared the To Station field on #txtStationTo
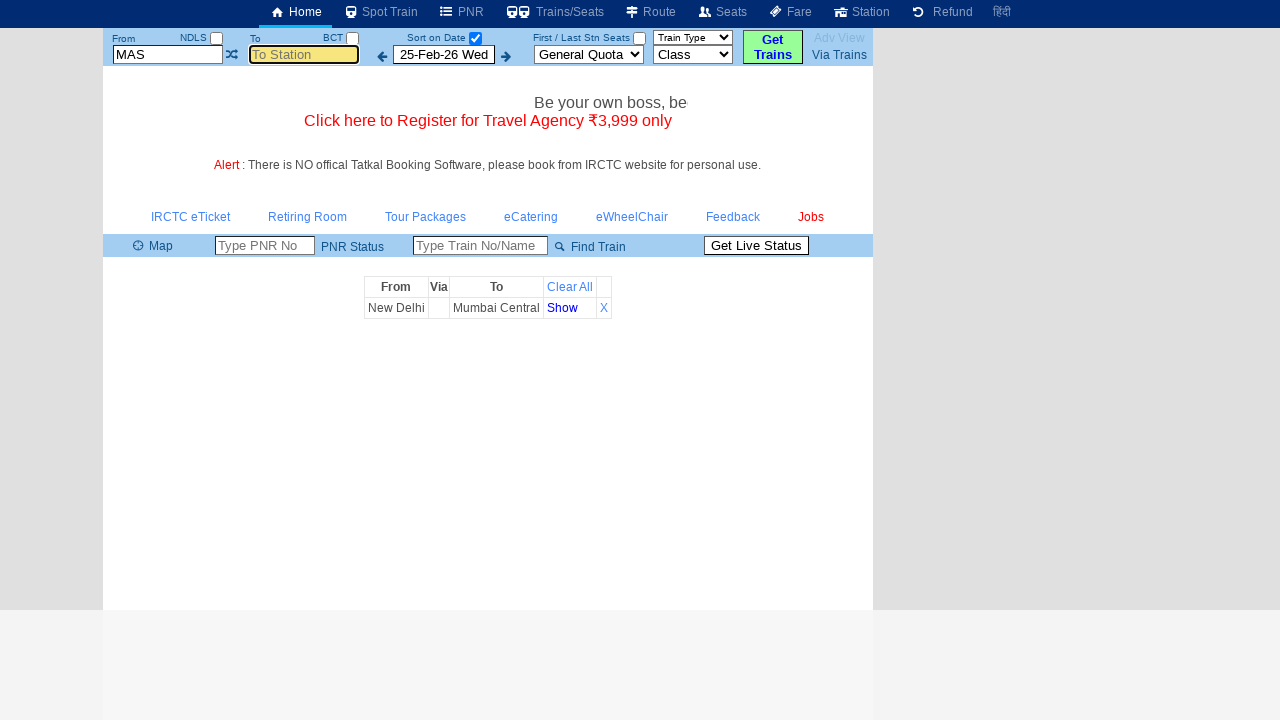

Filled To Station field with 'MDU' on #txtStationTo
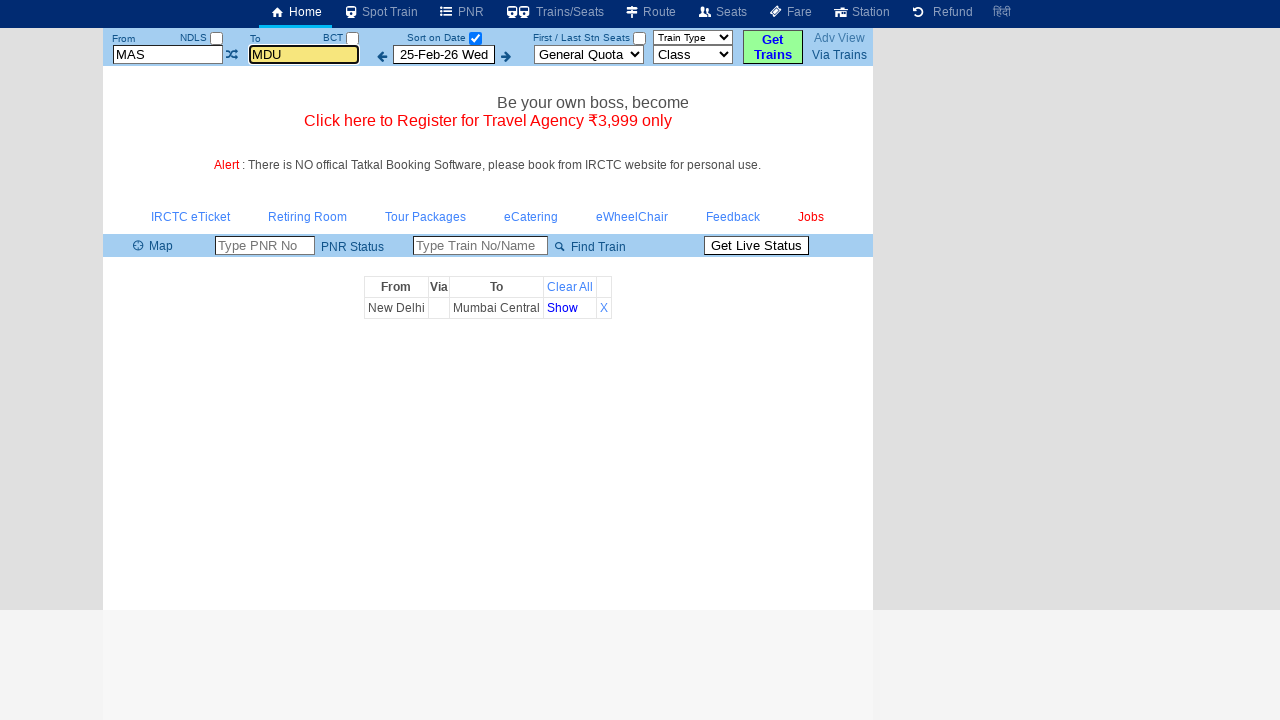

Unchecked the 'Sort on Date' checkbox at (475, 38) on #chkSelectDateOnly
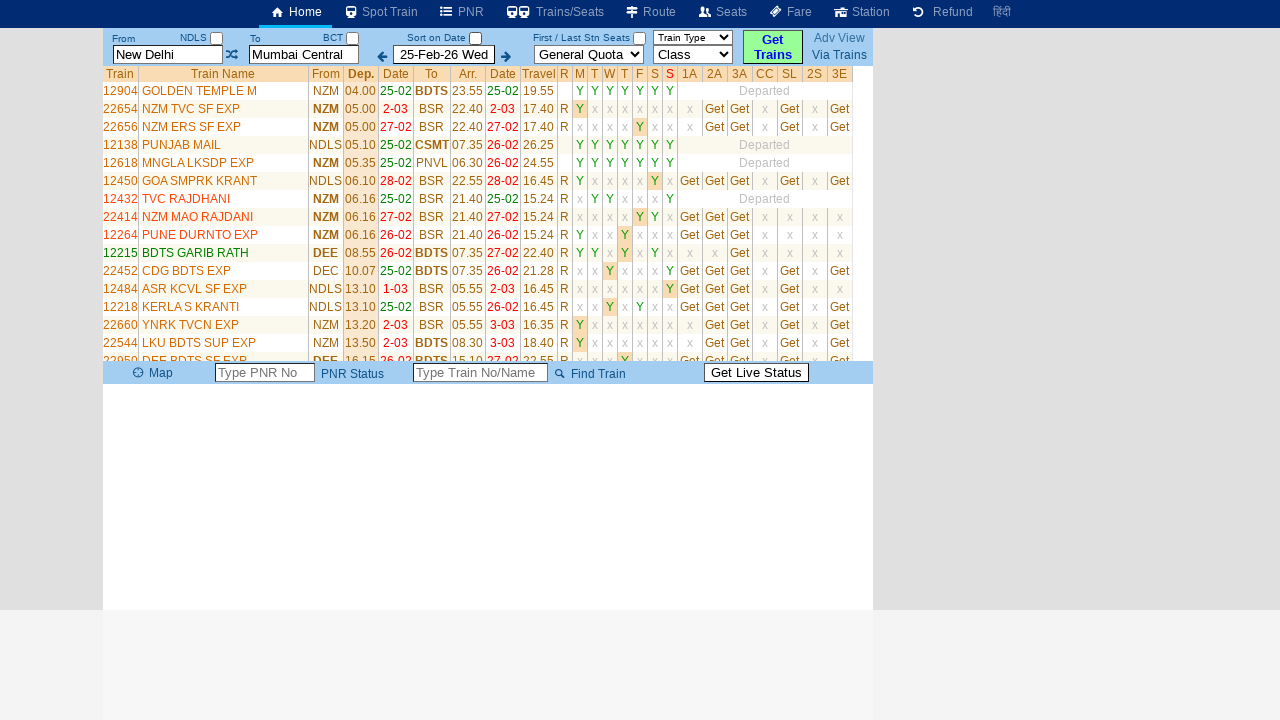

Train list loaded successfully
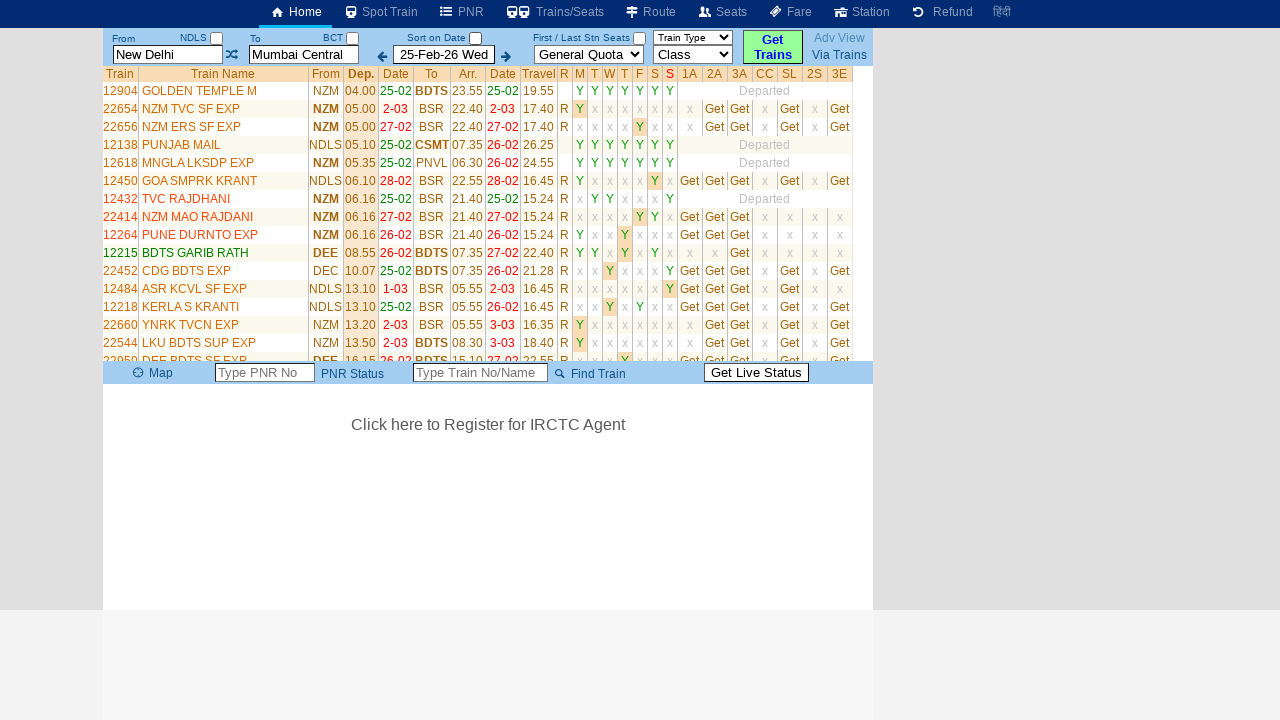

Retrieved all train name elements from search results
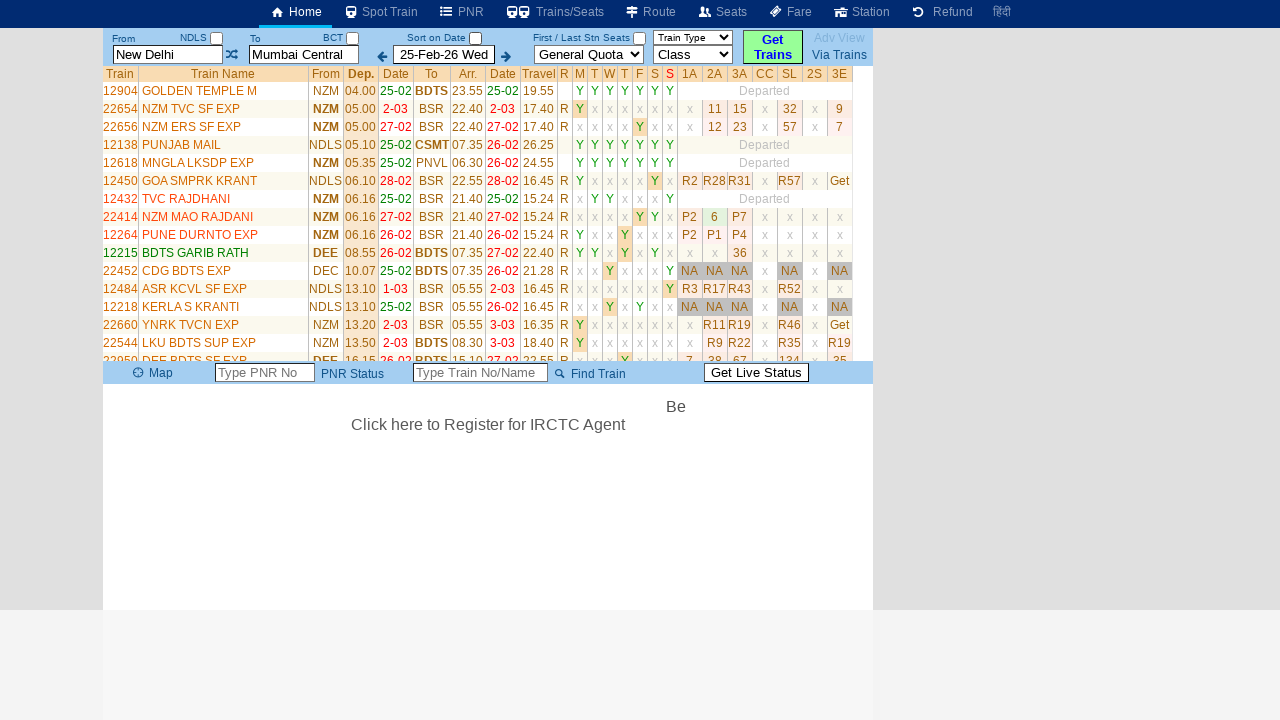

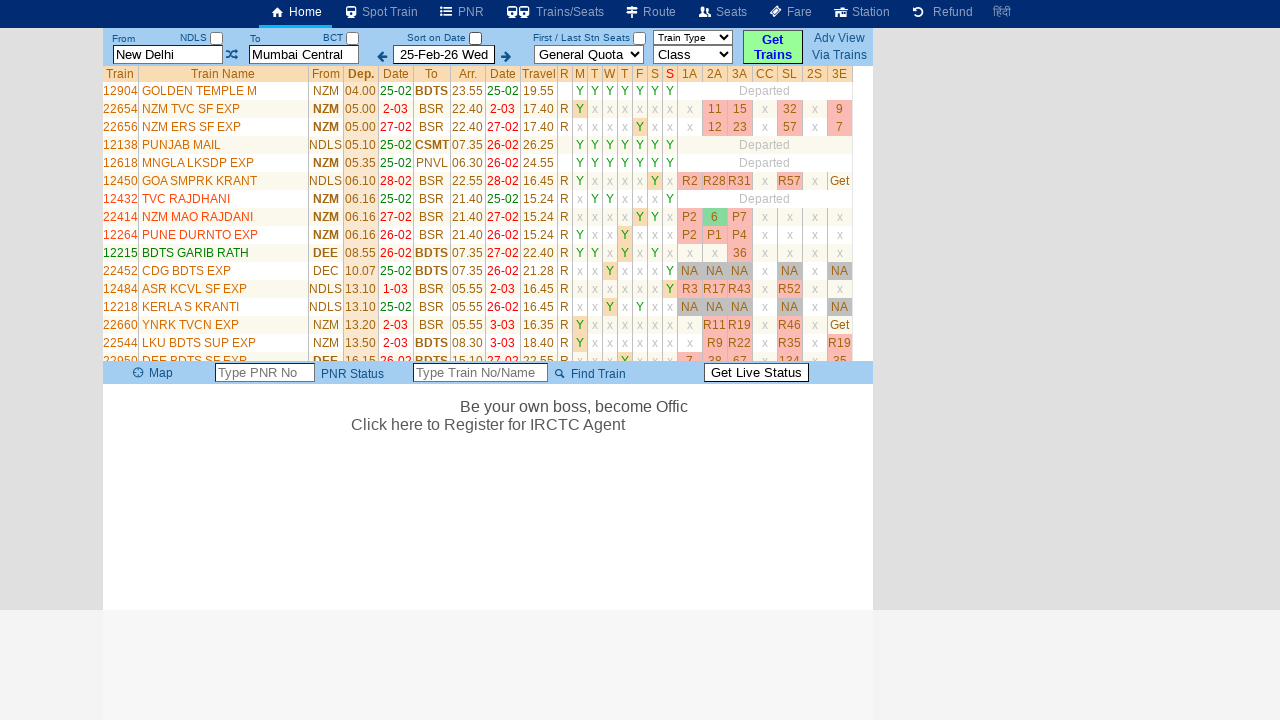